Tests horizontal scrolling functionality by scrolling the page 500 pixels to the right using JavaScript execution

Starting URL: https://dashboards.handmadeinteractive.com/jasonlove/

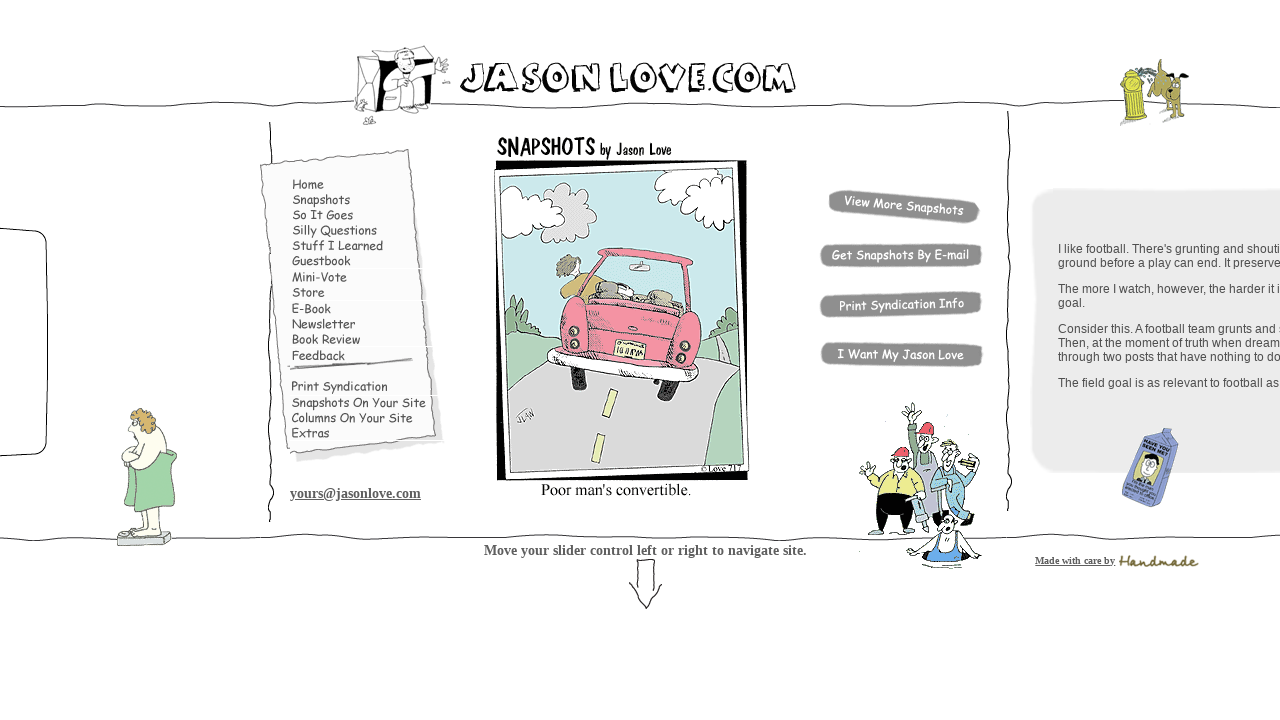

Waited for page to reach networkidle load state
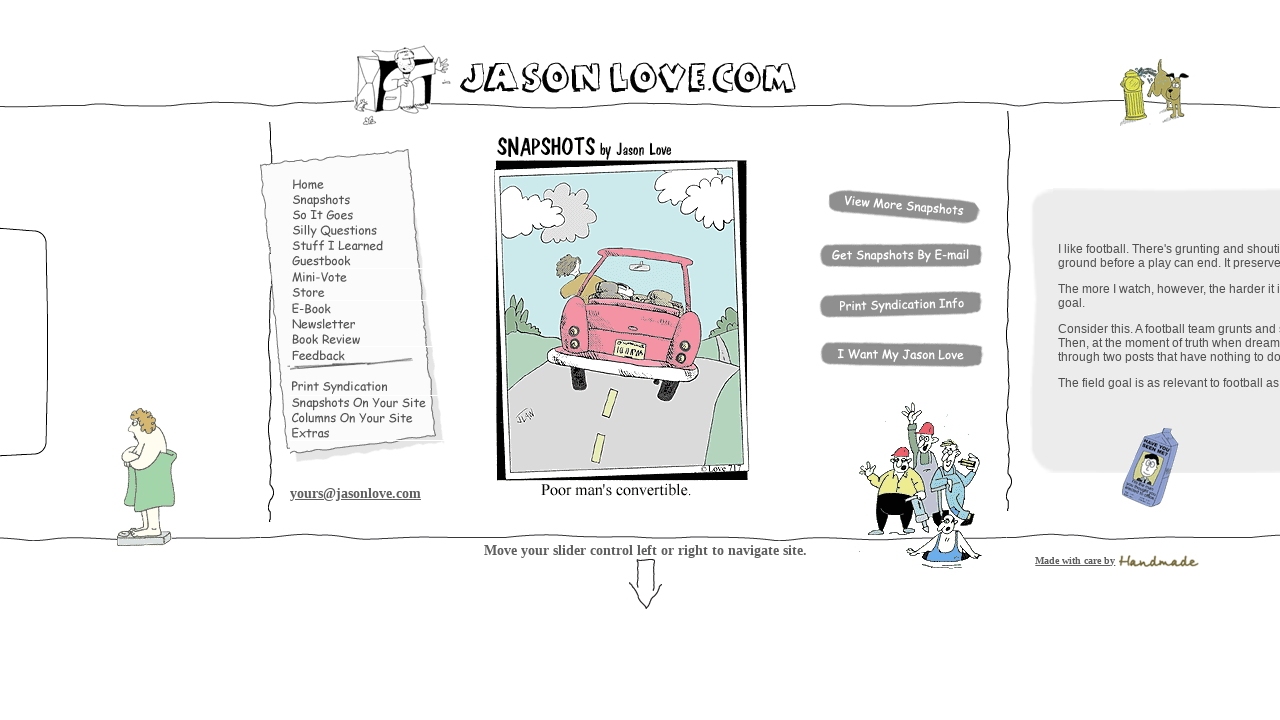

Scrolled page 500 pixels to the right using JavaScript execution
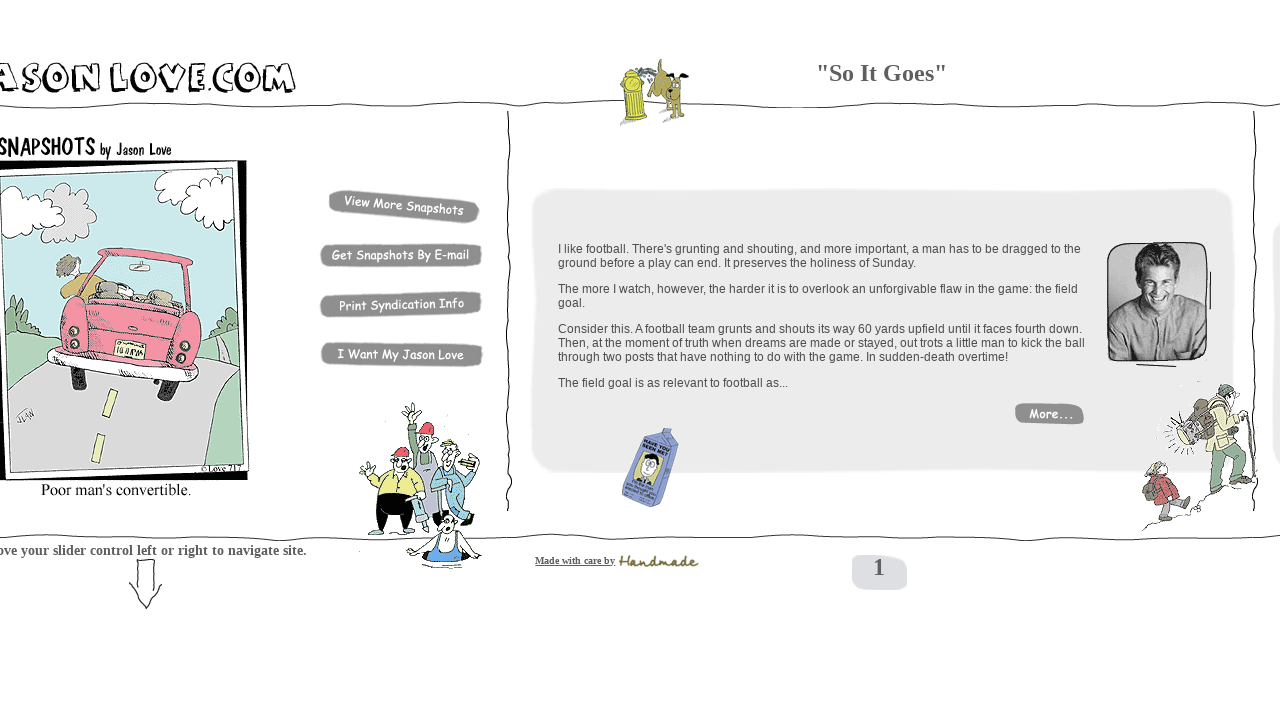

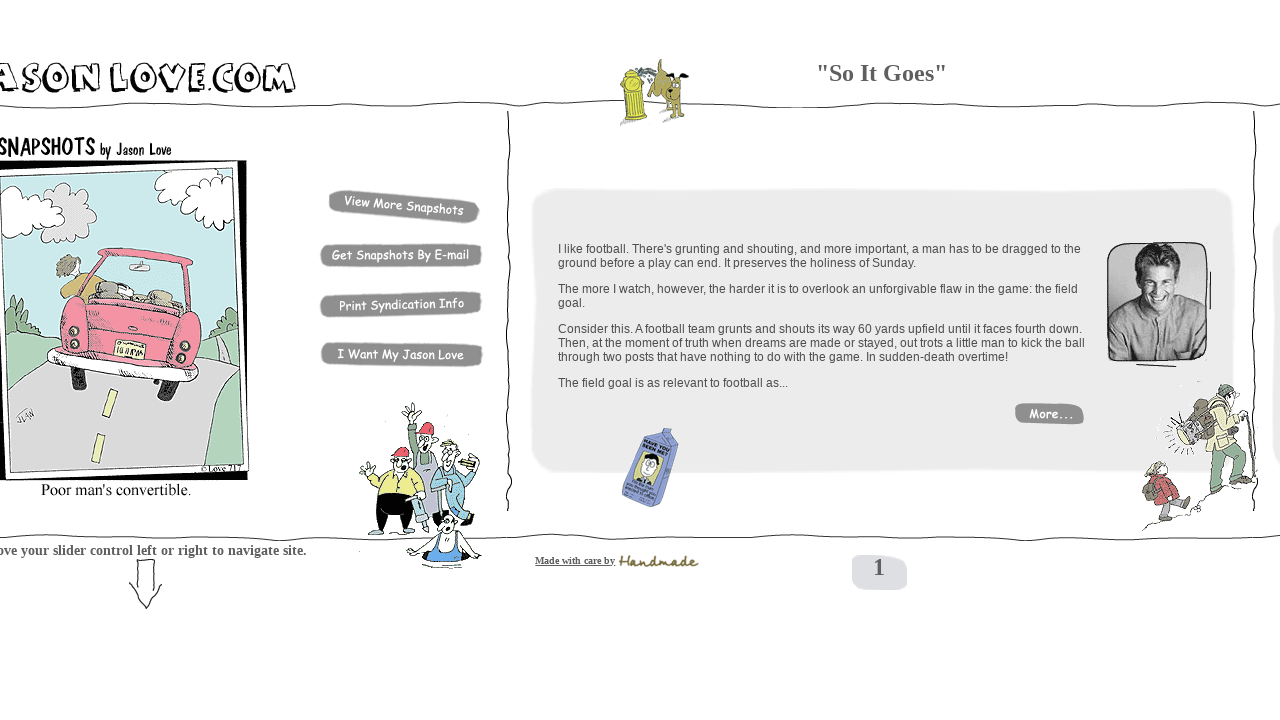